Navigates to a page, scrolls a button into view, and clicks it to test scroll-to-element functionality.

Starting URL: https://SunInJuly.github.io/execute_script.html

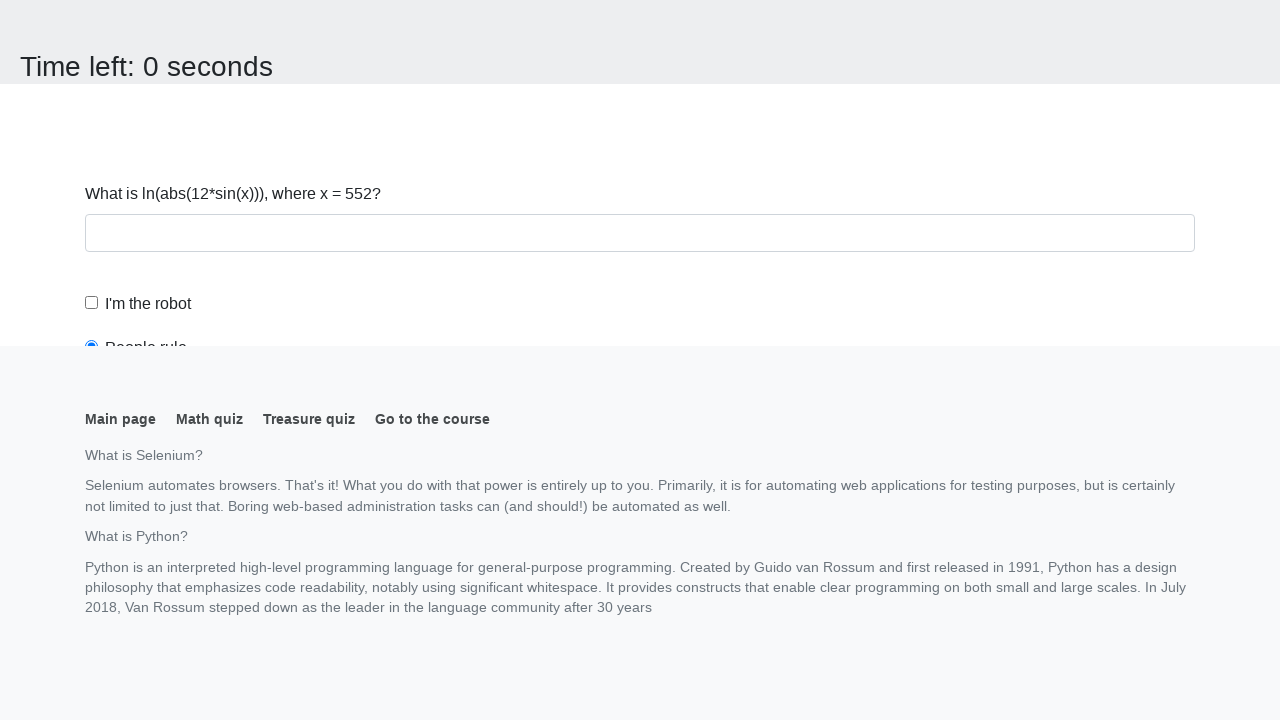

Navigated to https://SunInJuly.github.io/execute_script.html
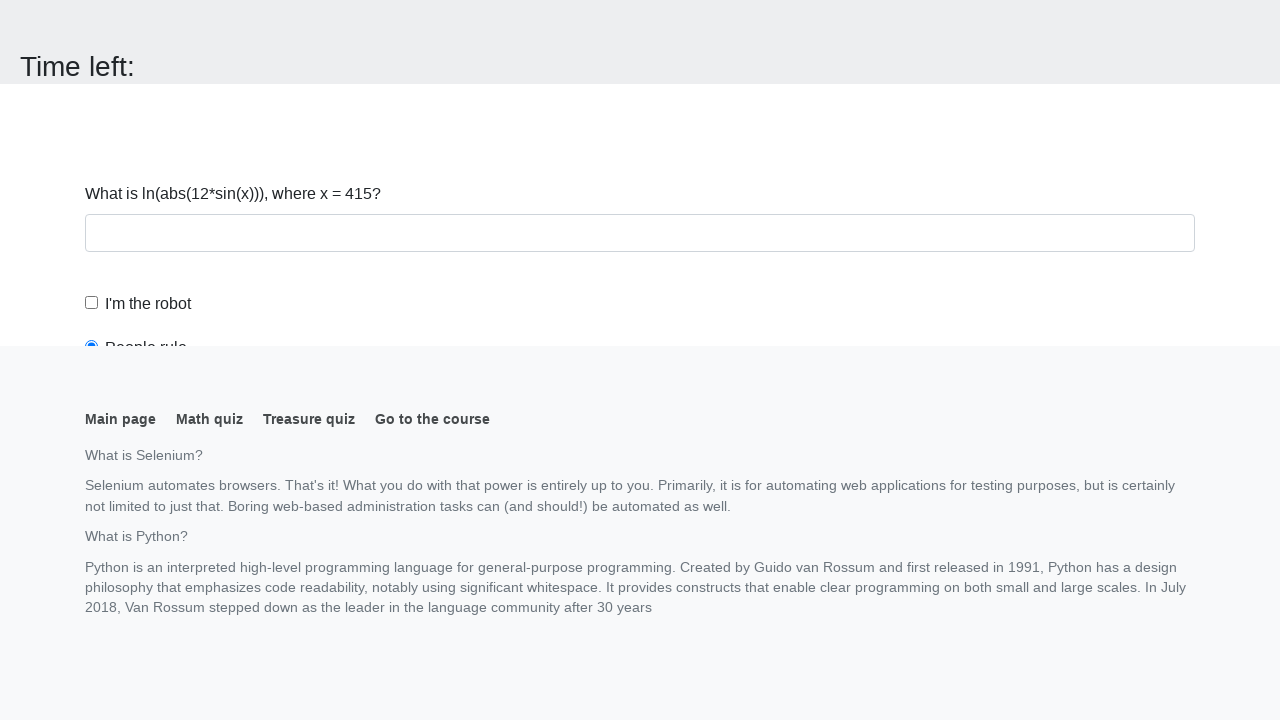

Located button element
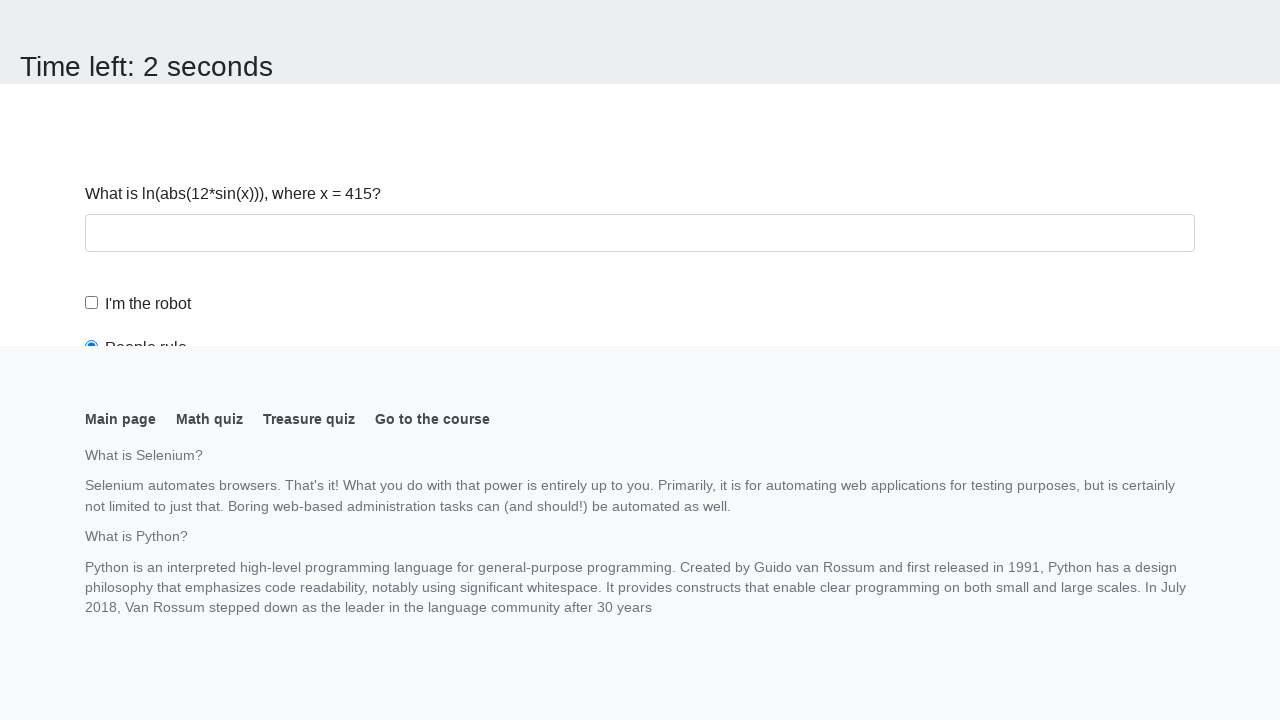

Scrolled button into view
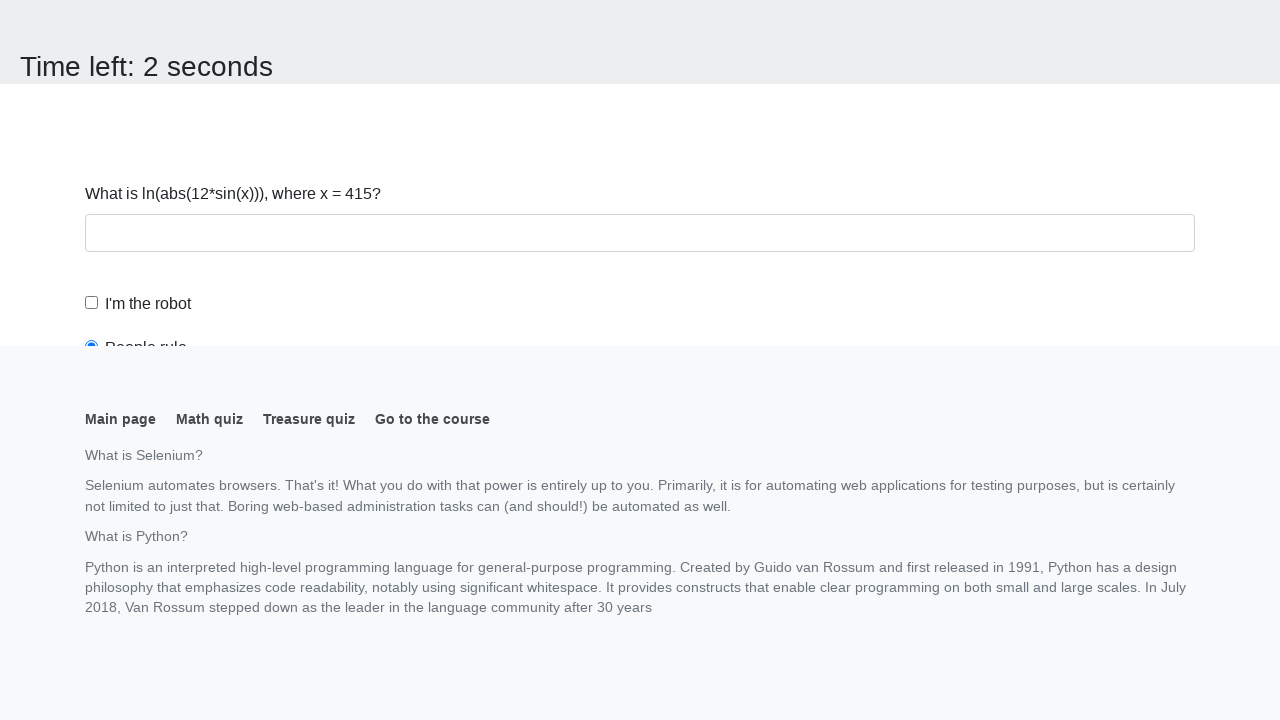

Clicked the button to test scroll-to-element functionality at (123, 20) on button
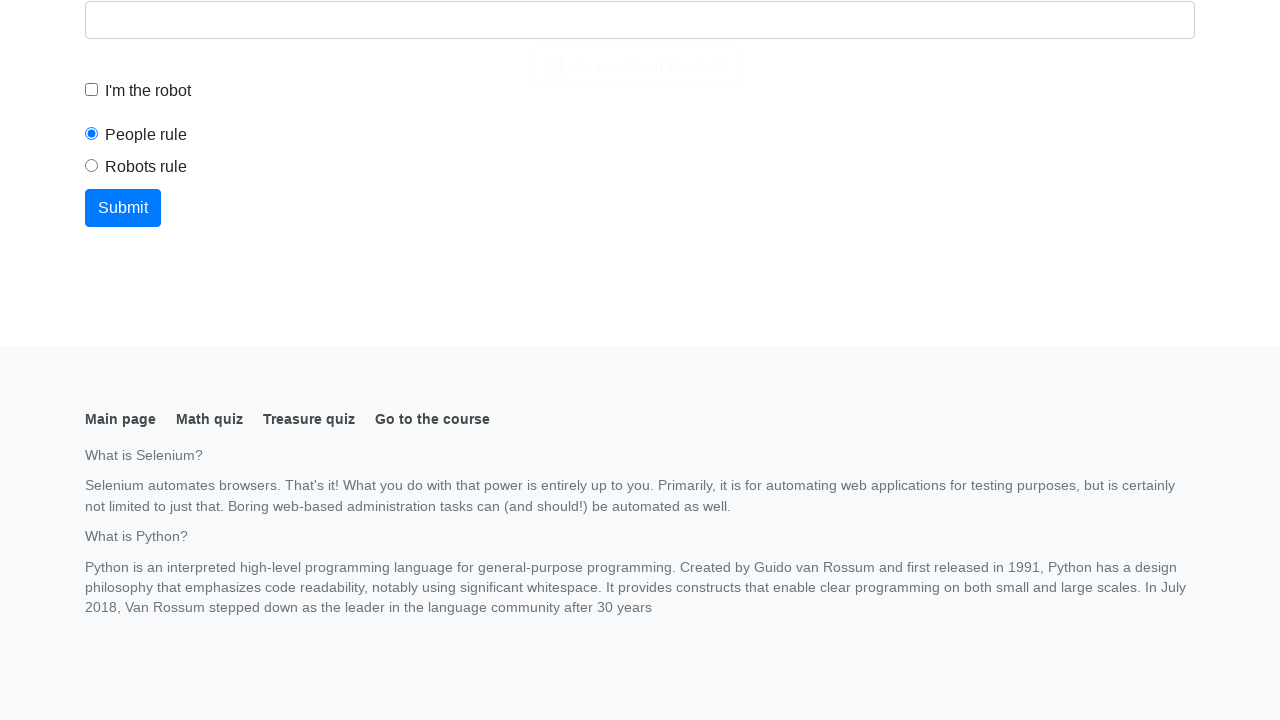

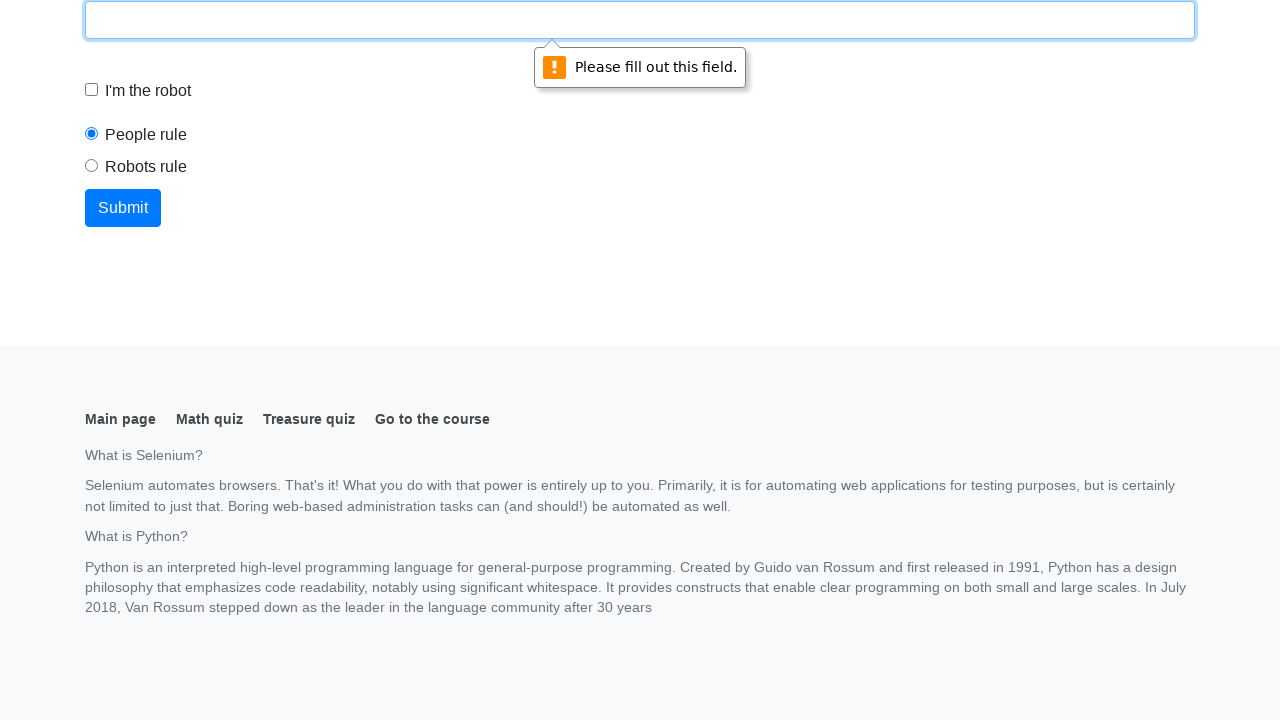